Tests JavaScript execution by calculating a subtraction operation (100-20) and setting the page title to the result

Starting URL: https://ui.vision/

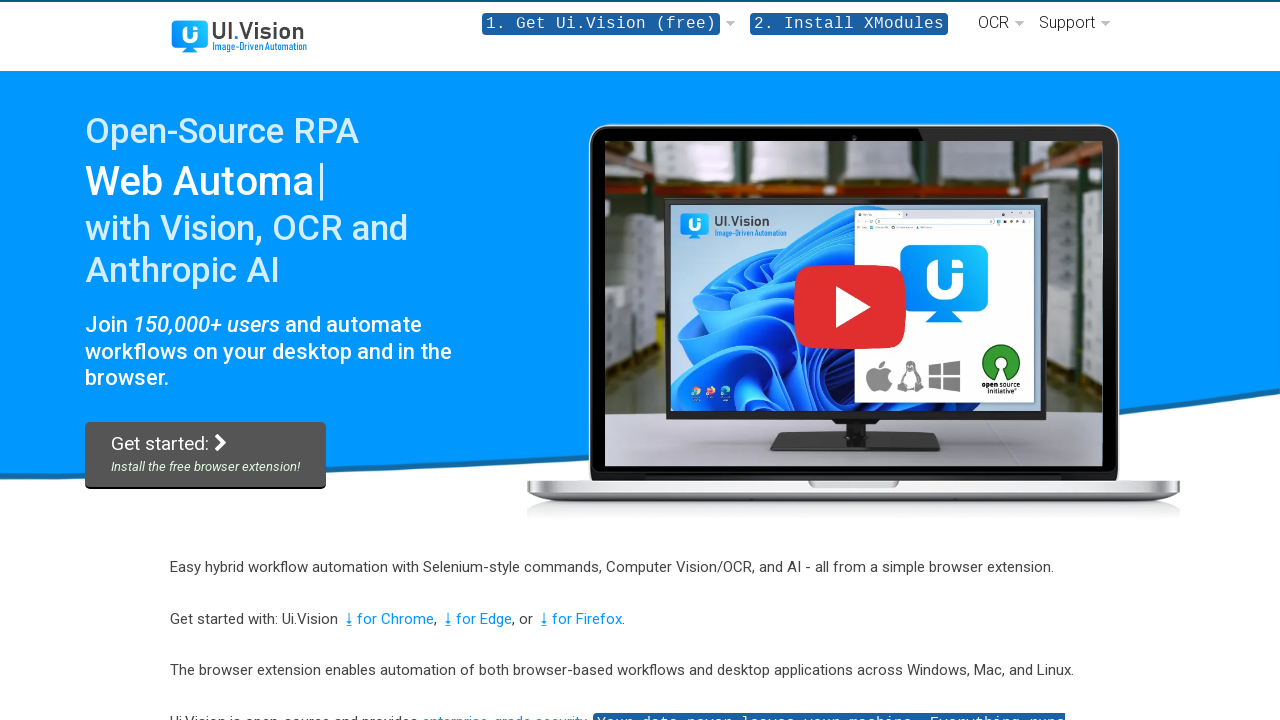

Executed JavaScript to set page title to subtraction result (100-20=80)
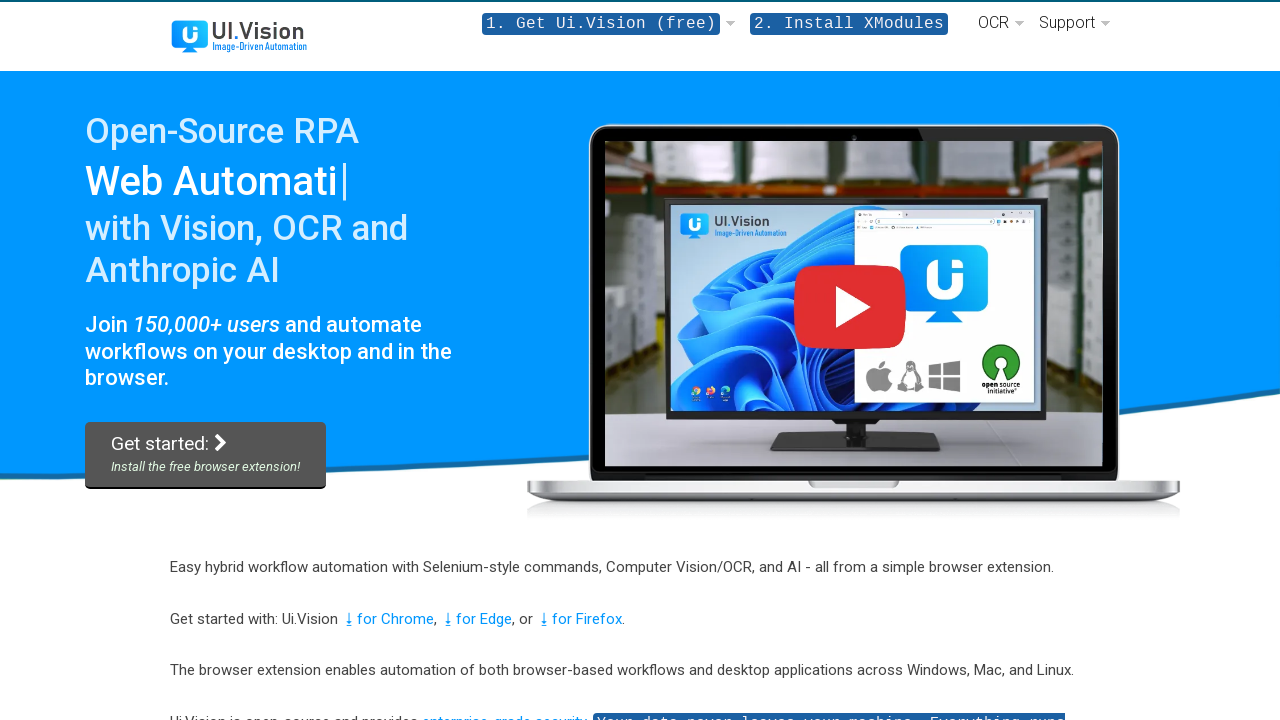

Verified page title is '80'
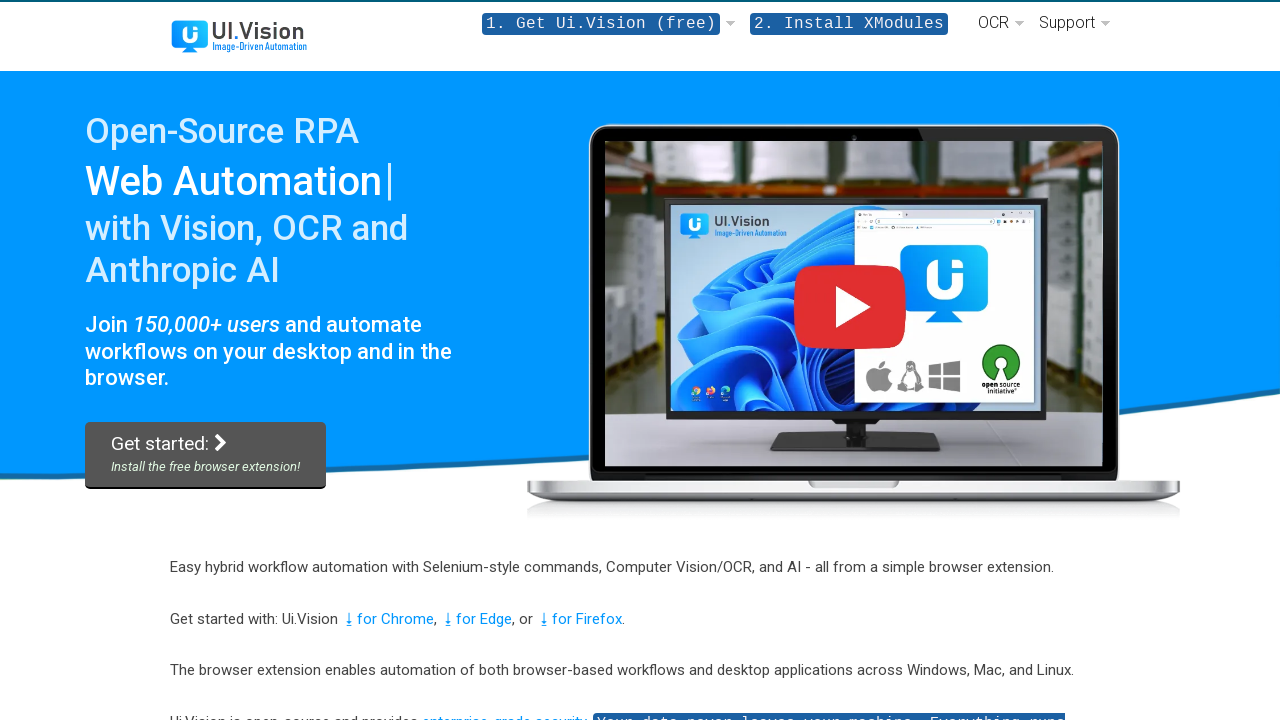

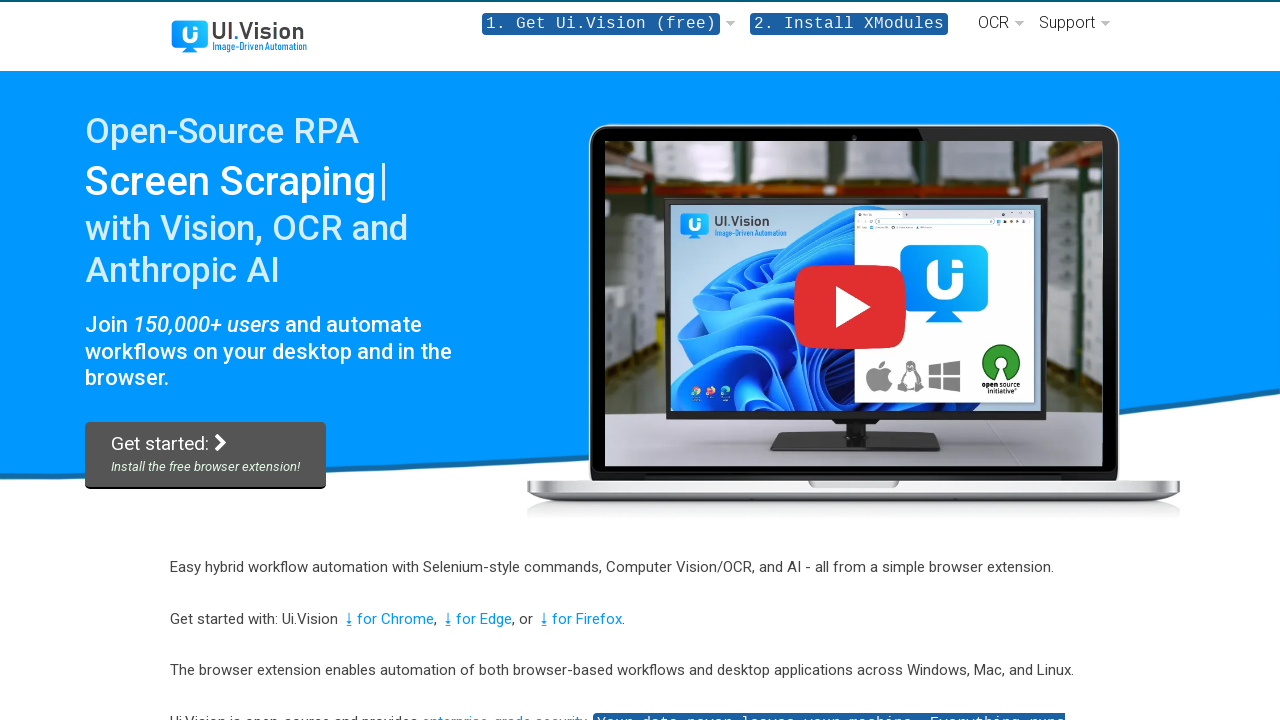